Tests double-click functionality on W3Schools example by double-clicking text element and verifying the style attribute changes to red

Starting URL: https://www.w3schools.com/tags/tryit.asp?filename=tryhtml5_ev_ondblclick2

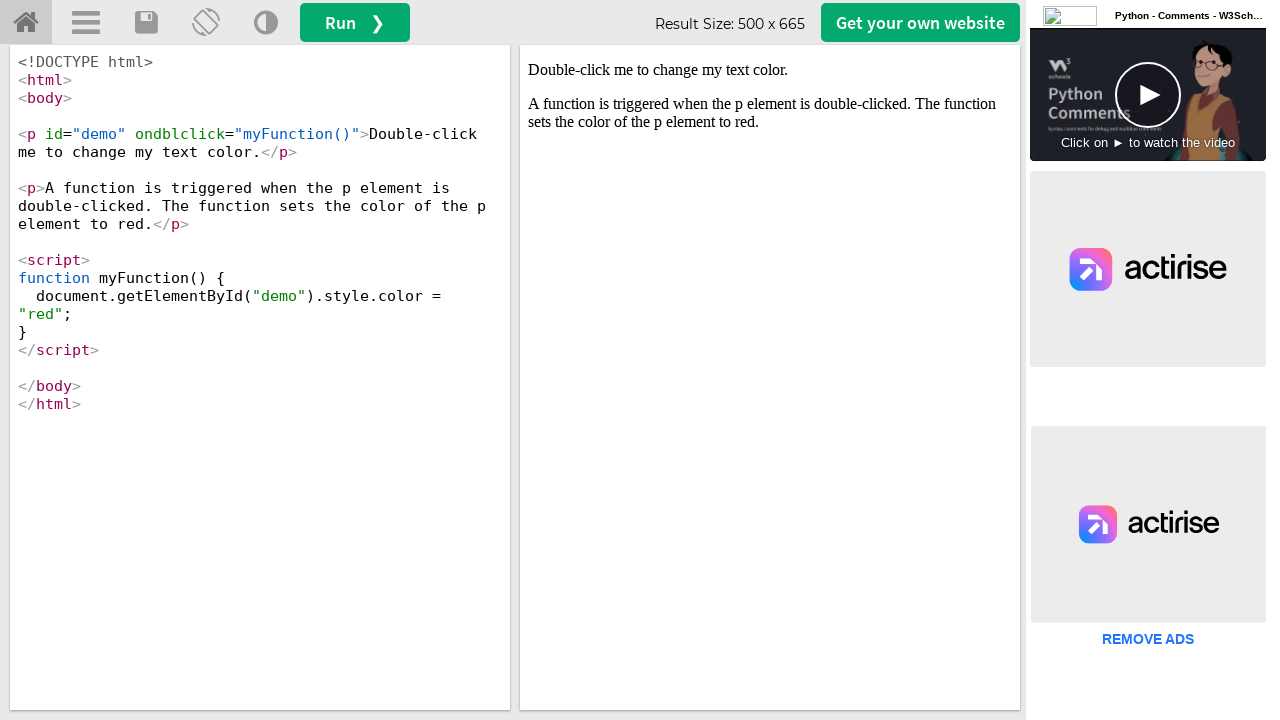

Double-clicked text element in iframe to trigger style change at (770, 70) on iframe[name='iframeResult'] >> internal:control=enter-frame >> p[ondblclick='myF
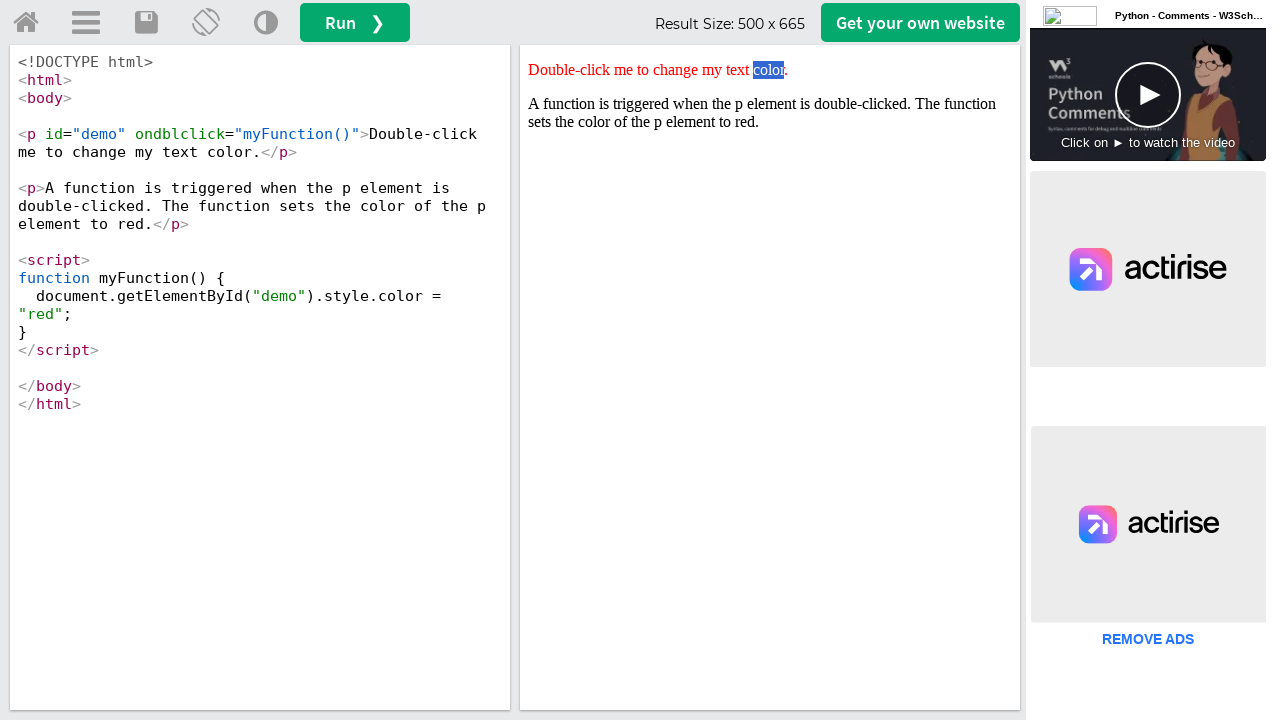

Retrieved style attribute value: color: red;
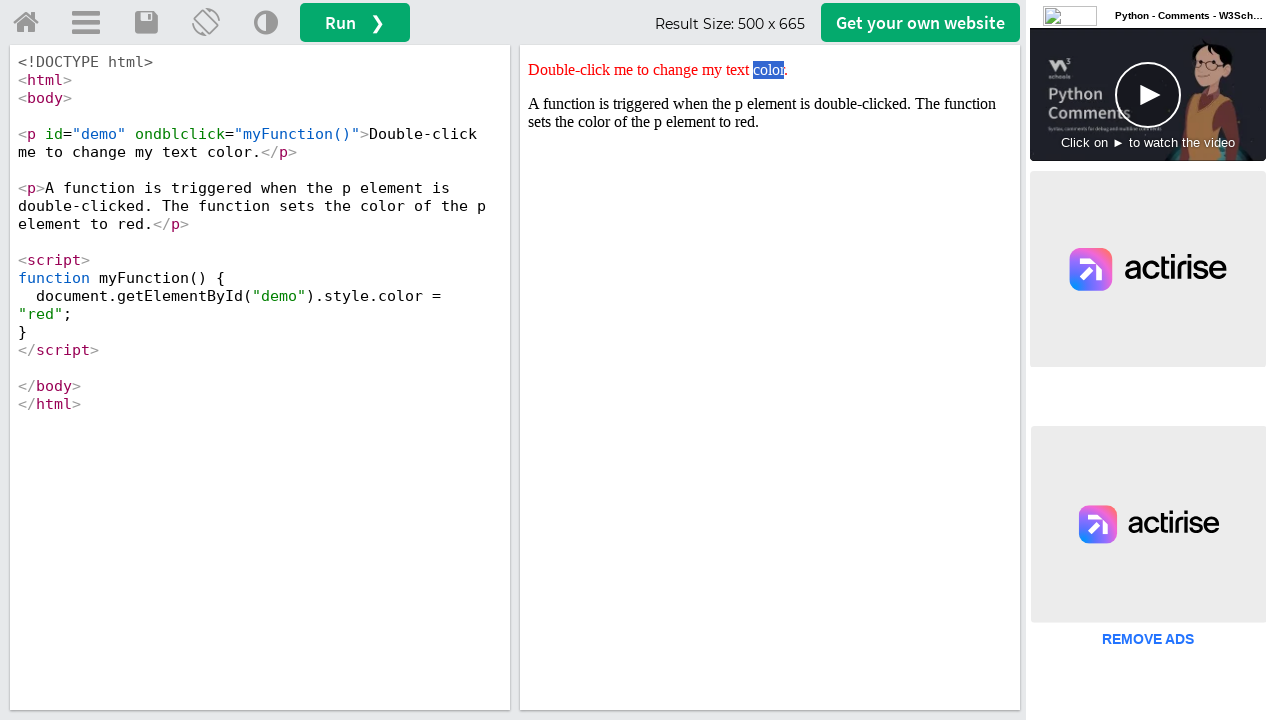

Verified that style attribute contains 'red'
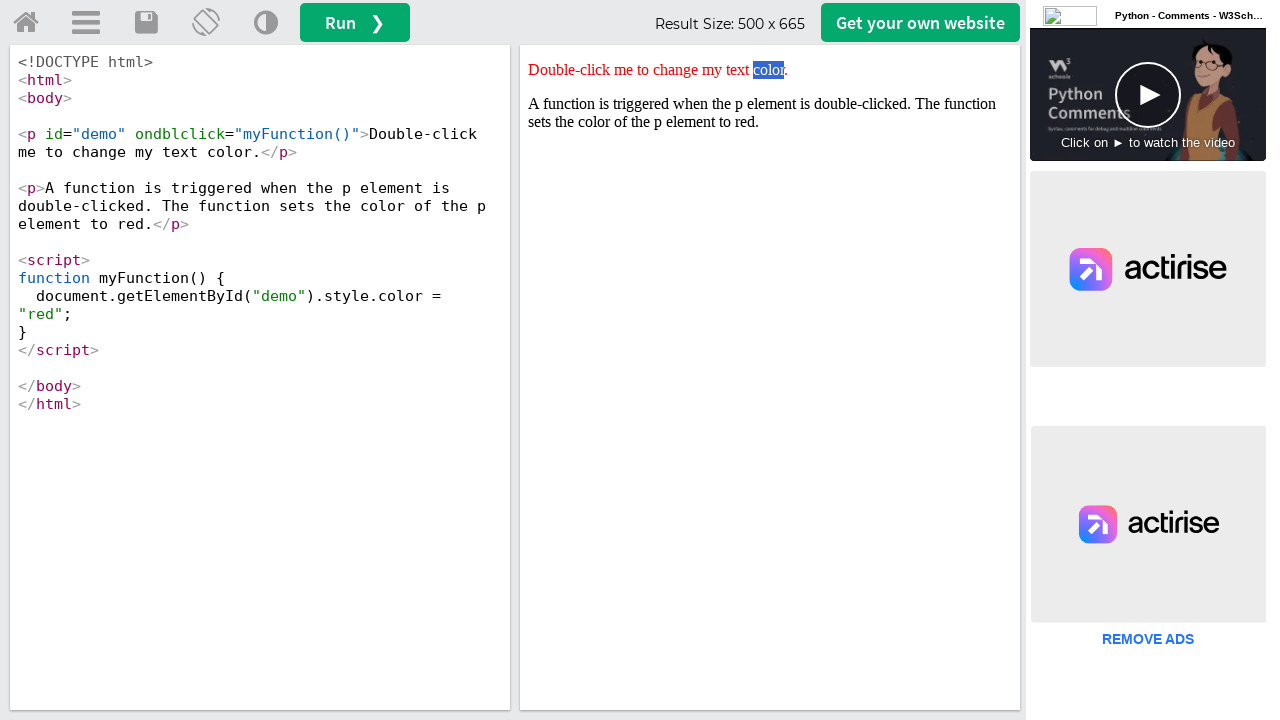

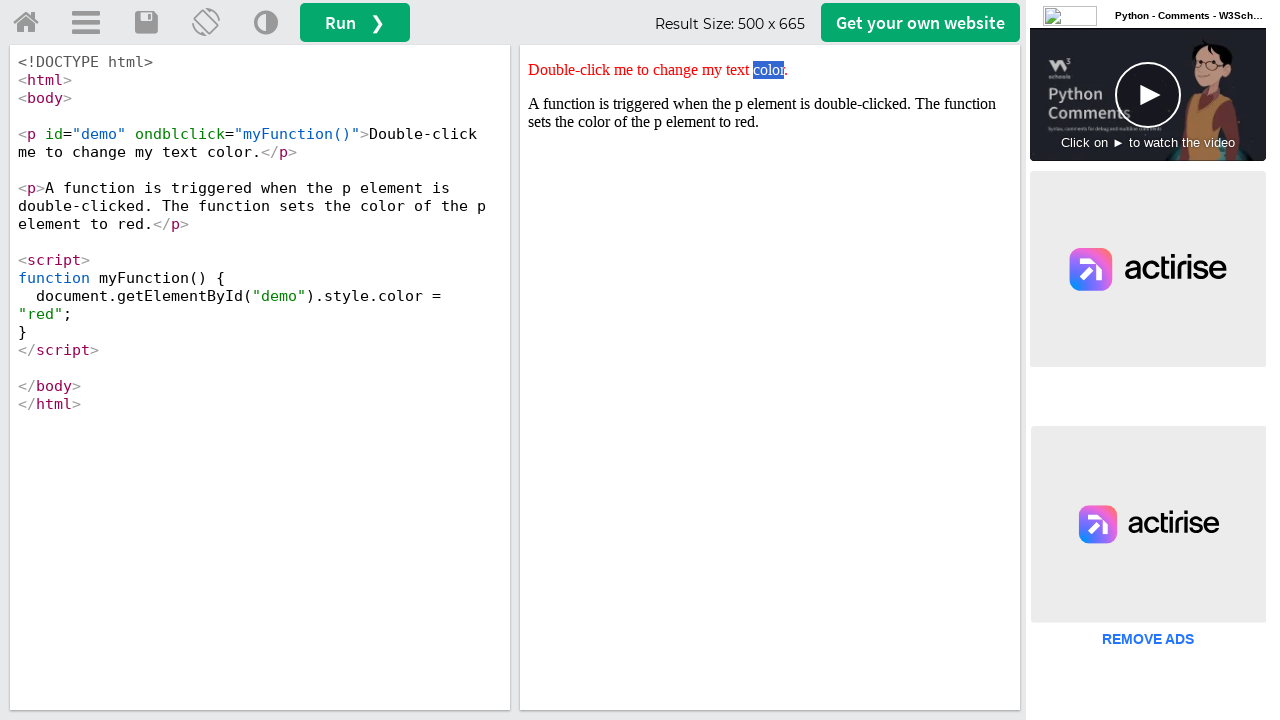